Navigates to a test website and retrieves the height and width dimensions of a button element to verify element sizing.

Starting URL: http://omayo.blogspot.com/

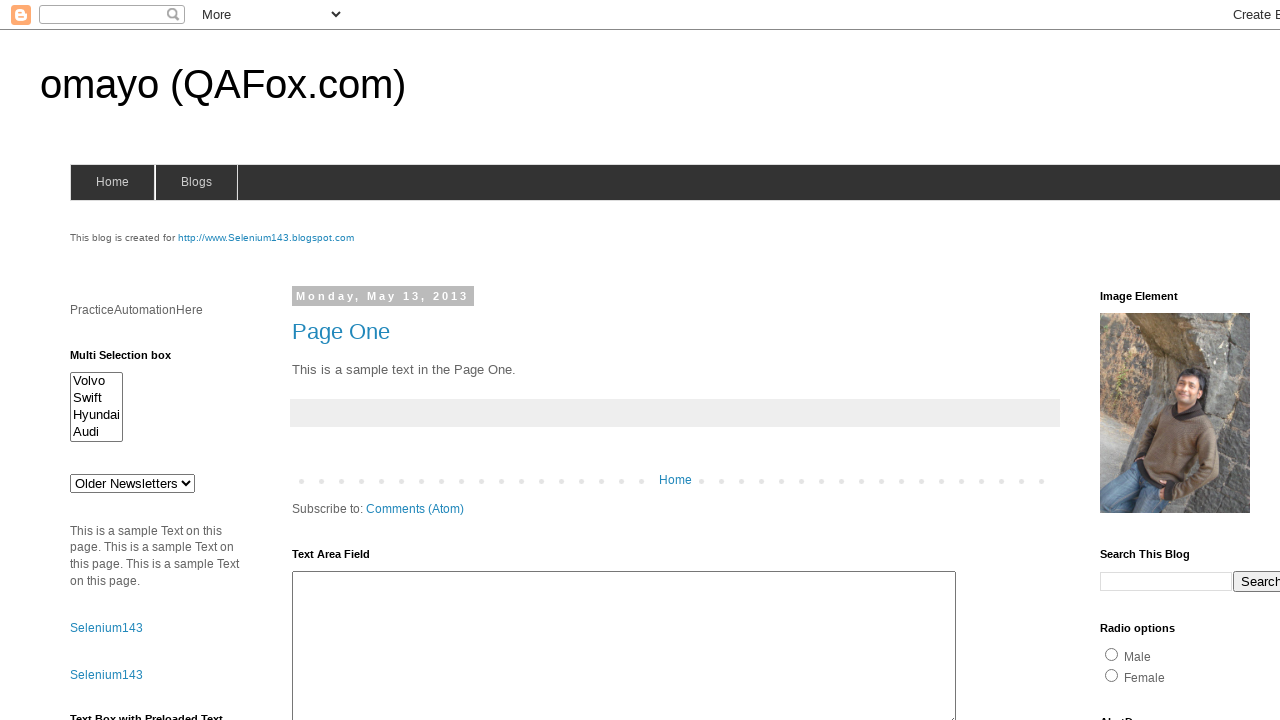

Navigated to http://omayo.blogspot.com/
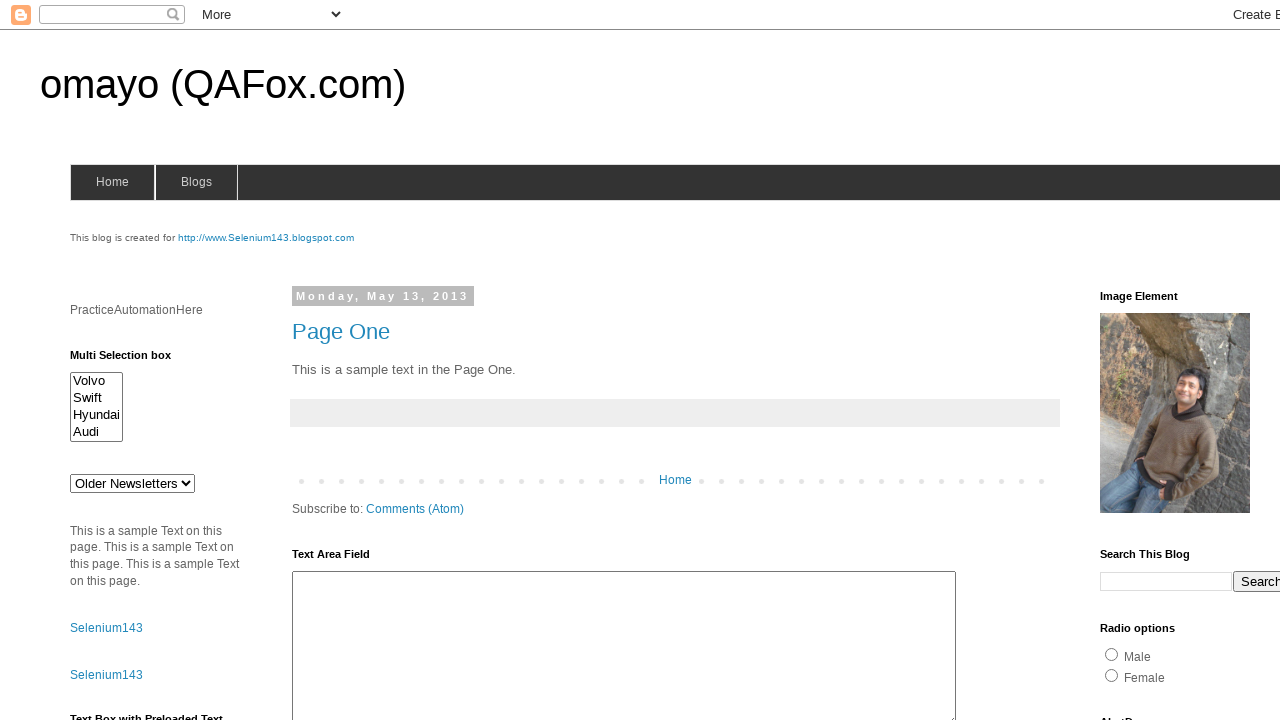

Waited for button element #but2 to be present
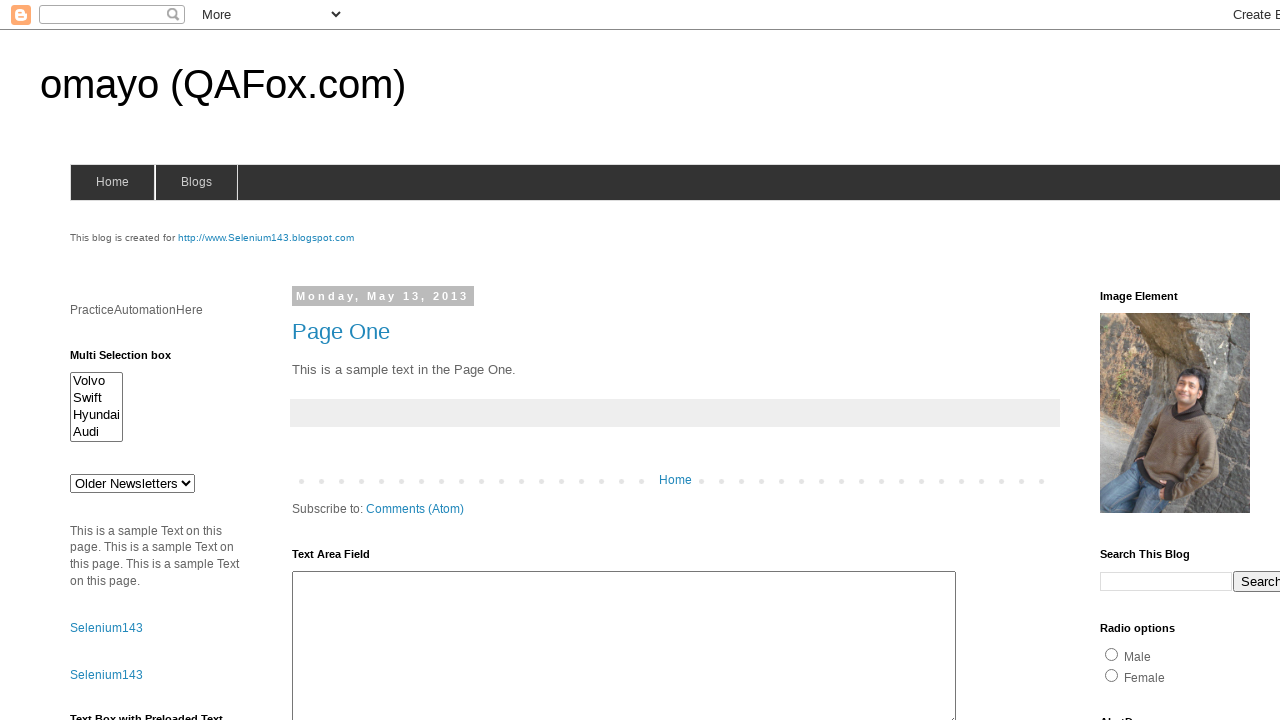

Retrieved bounding box of button element
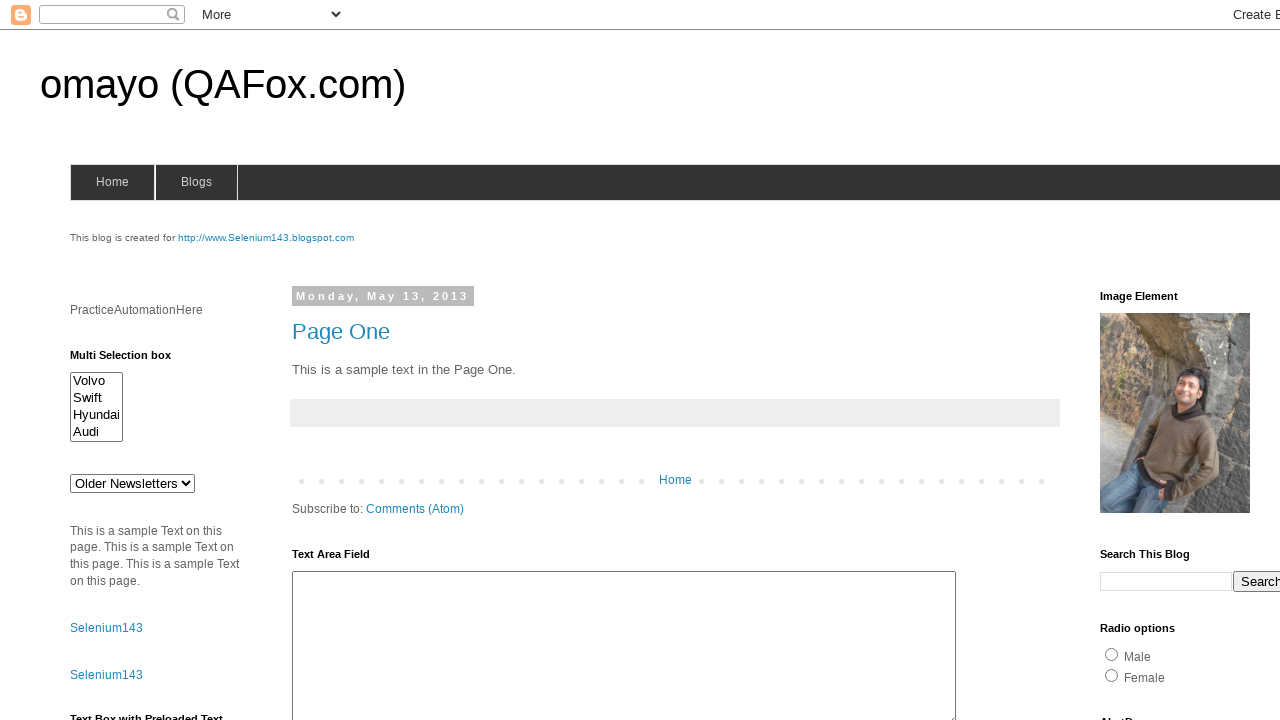

Verified button dimensions - height: 21, width: 61
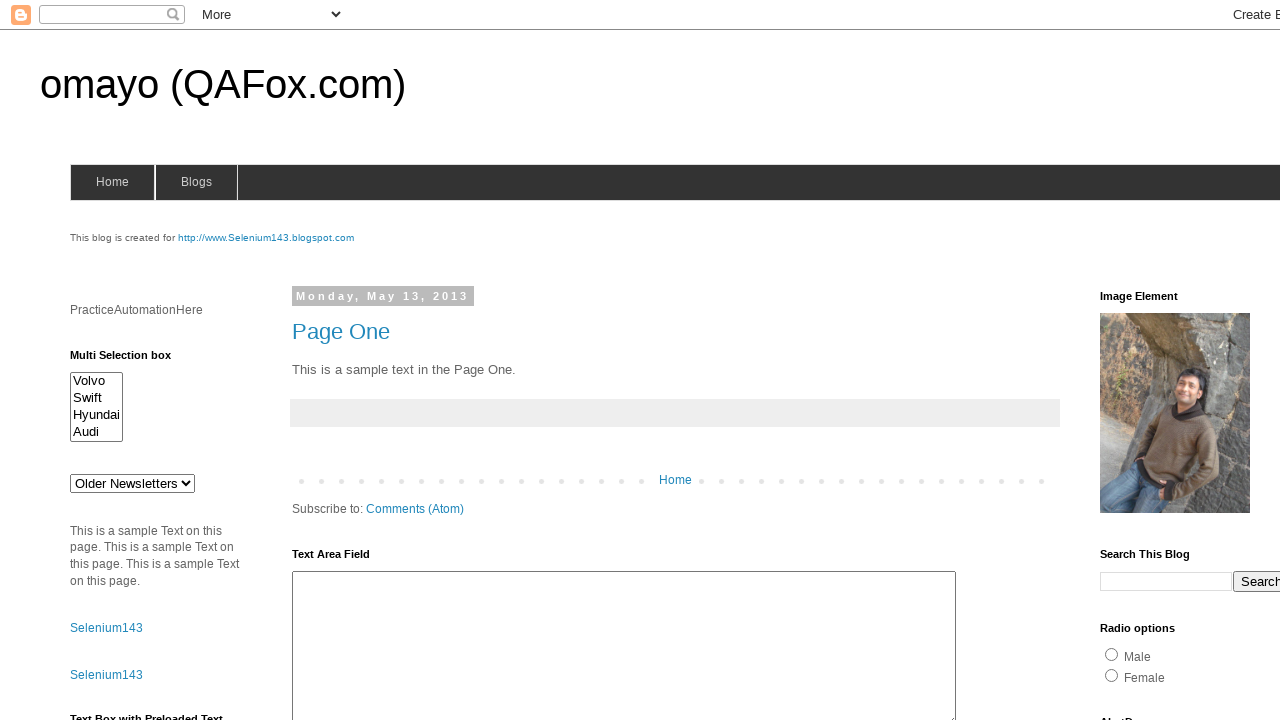

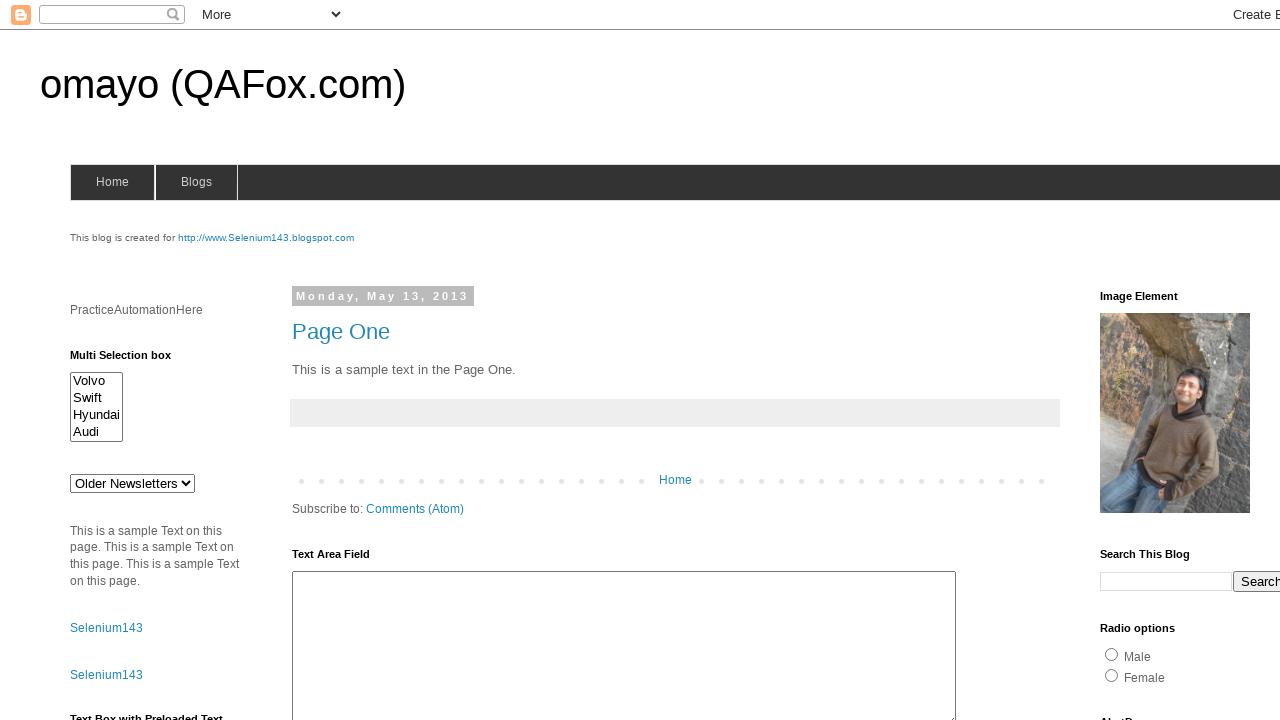